Verifies that the value of the button with id "buttonId" is NOT equal to "This is a button"

Starting URL: https://kristinek.github.io/site/examples/locators

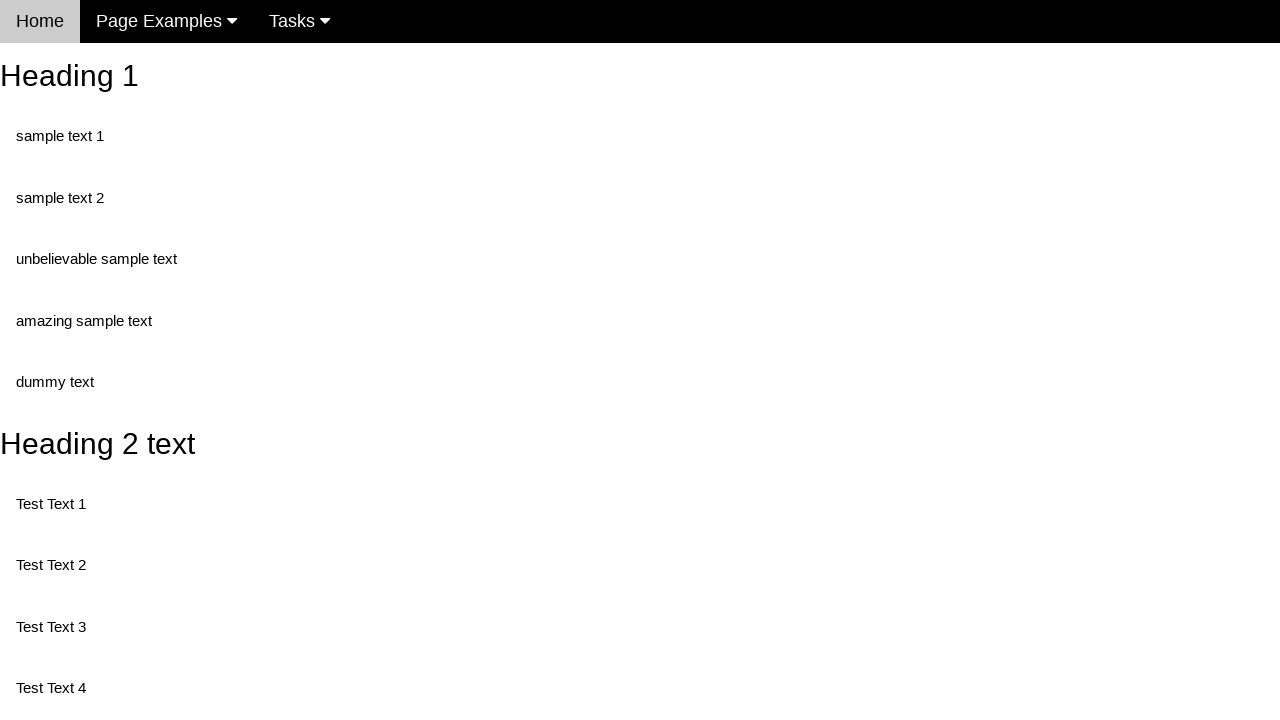

Navigated to locators example page
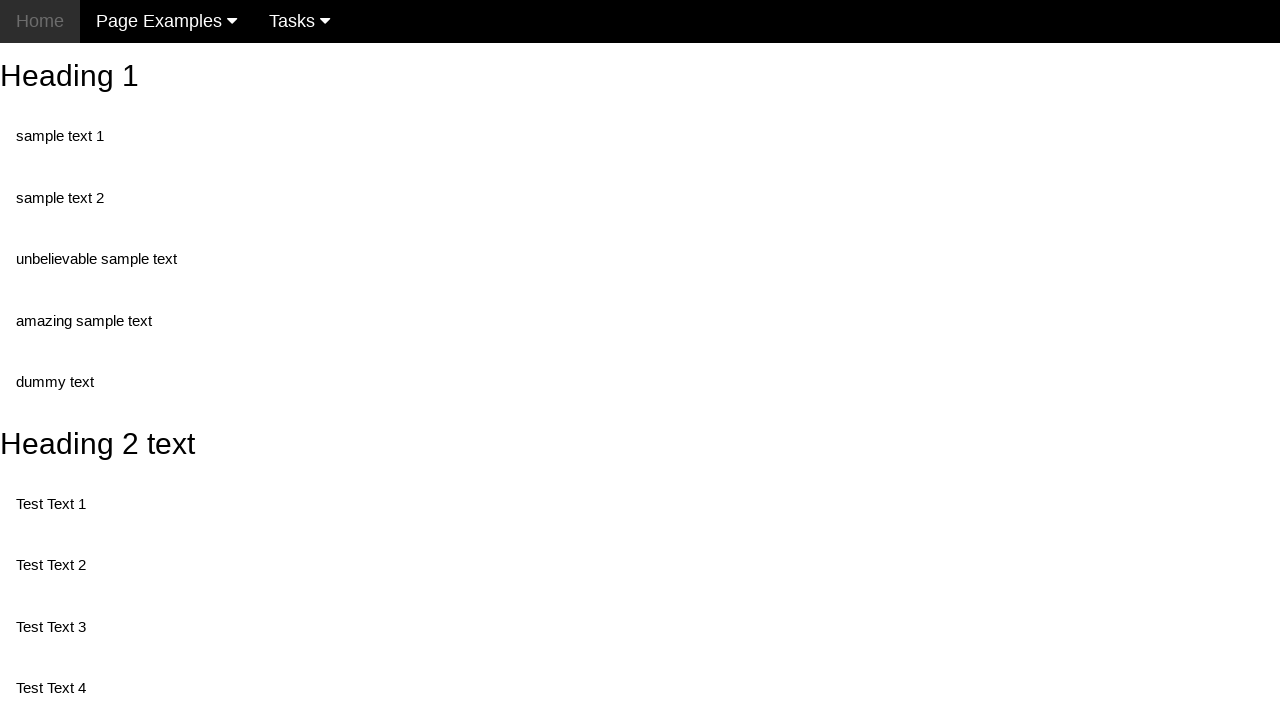

Retrieved value attribute from button with id 'buttonId'
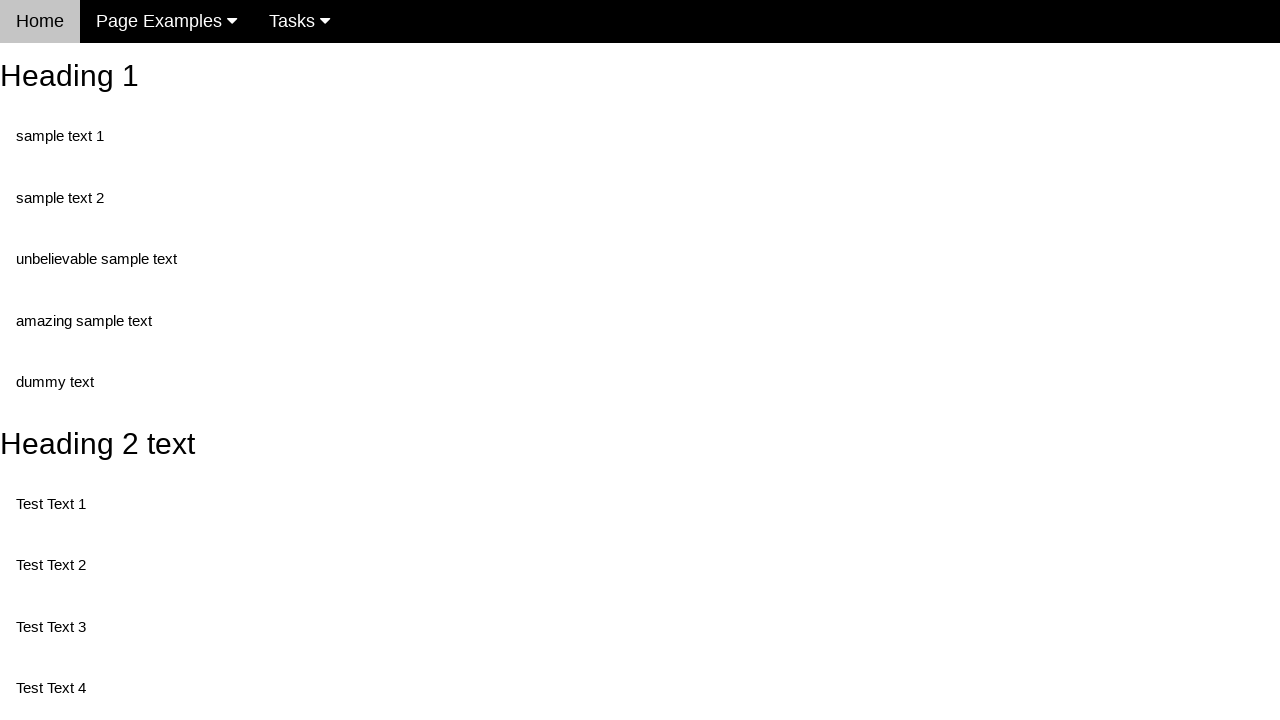

Asserted that button value is NOT equal to 'This is a button'
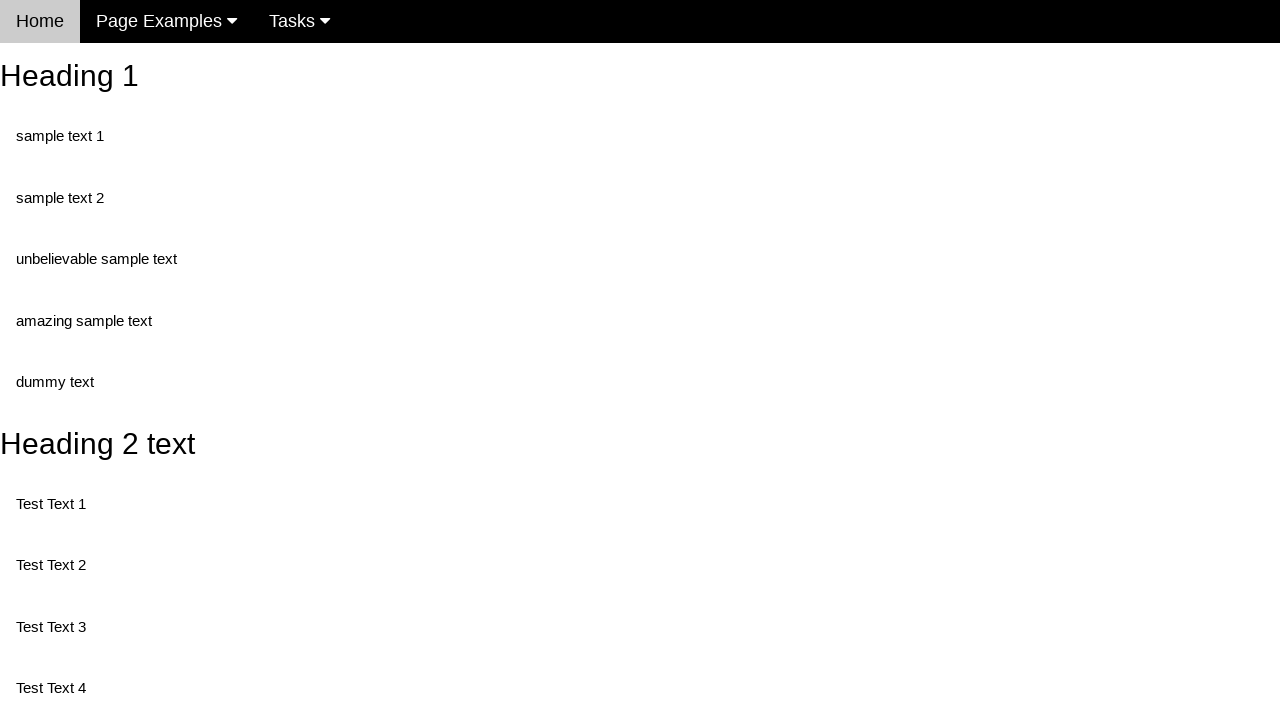

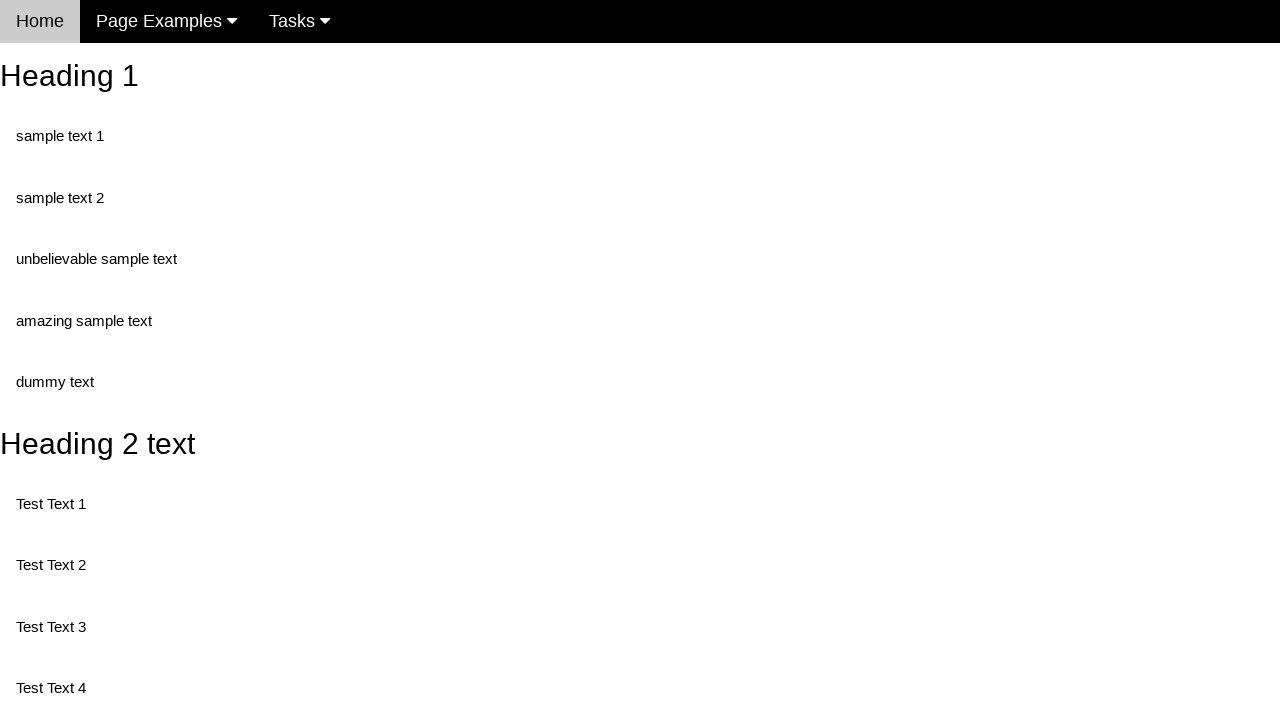